Tests clicking a button with dynamic class attributes on the UI Testing Playground site, which is designed to test handling of elements with multiple/varying CSS classes.

Starting URL: http://uitestingplayground.com/classattr

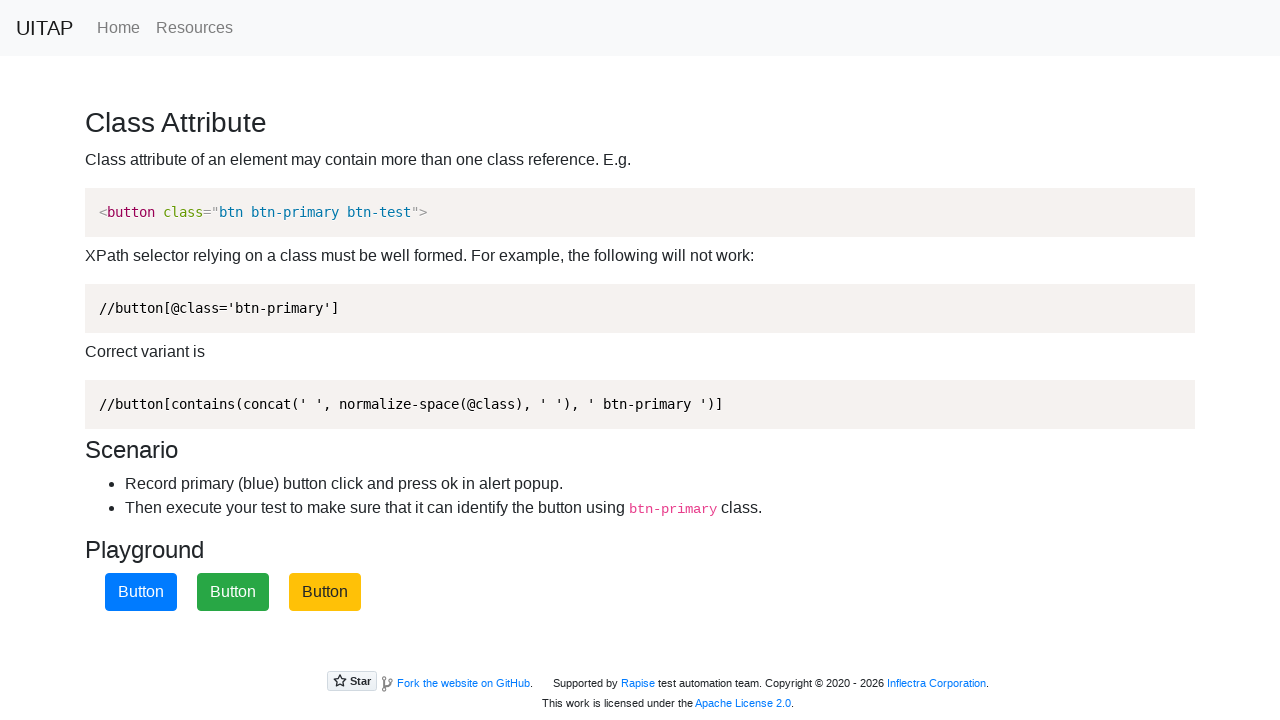

Waited for primary button with dynamic class attributes to load
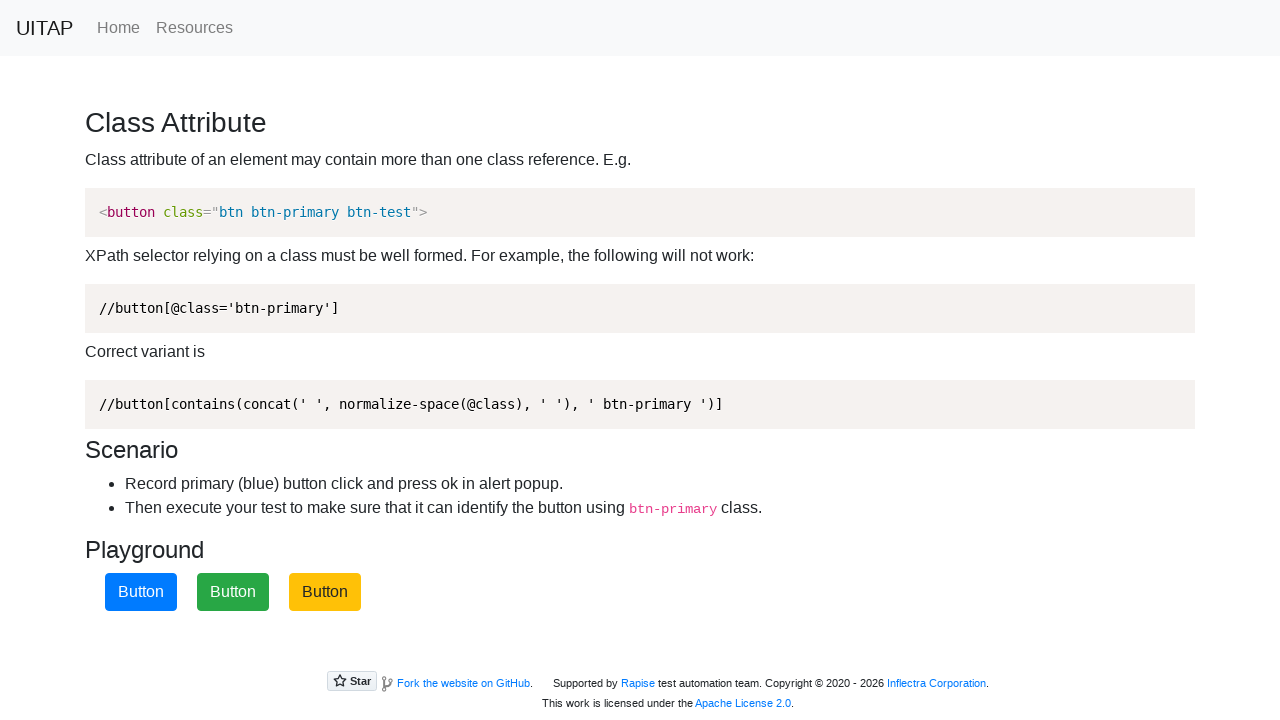

Clicked the primary button with dynamic class attributes at (141, 592) on .btn-primary
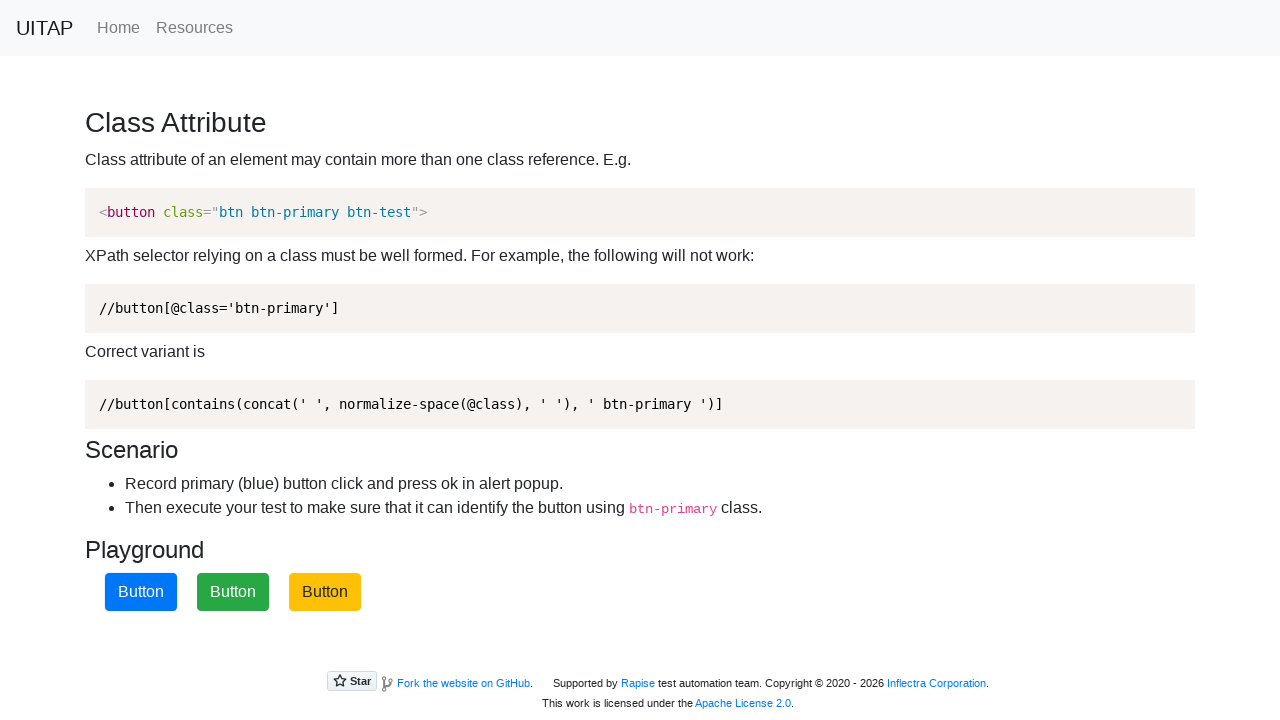

Set up dialog handler to accept alerts
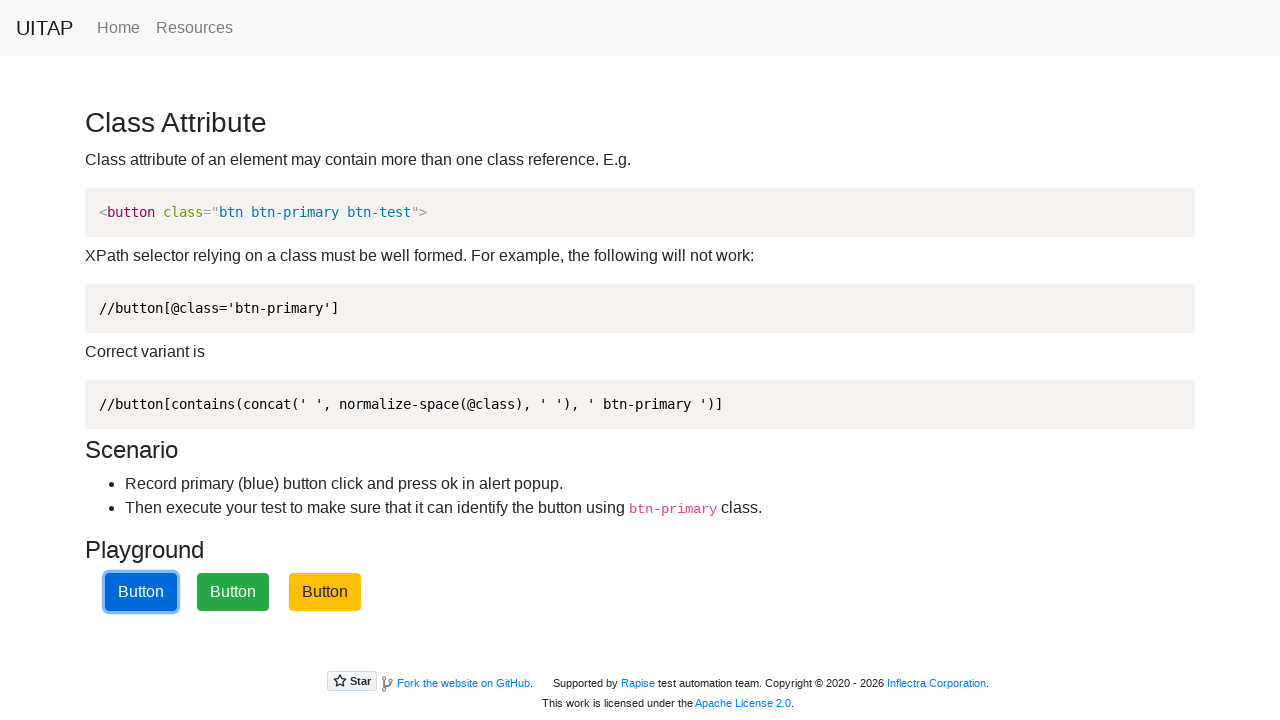

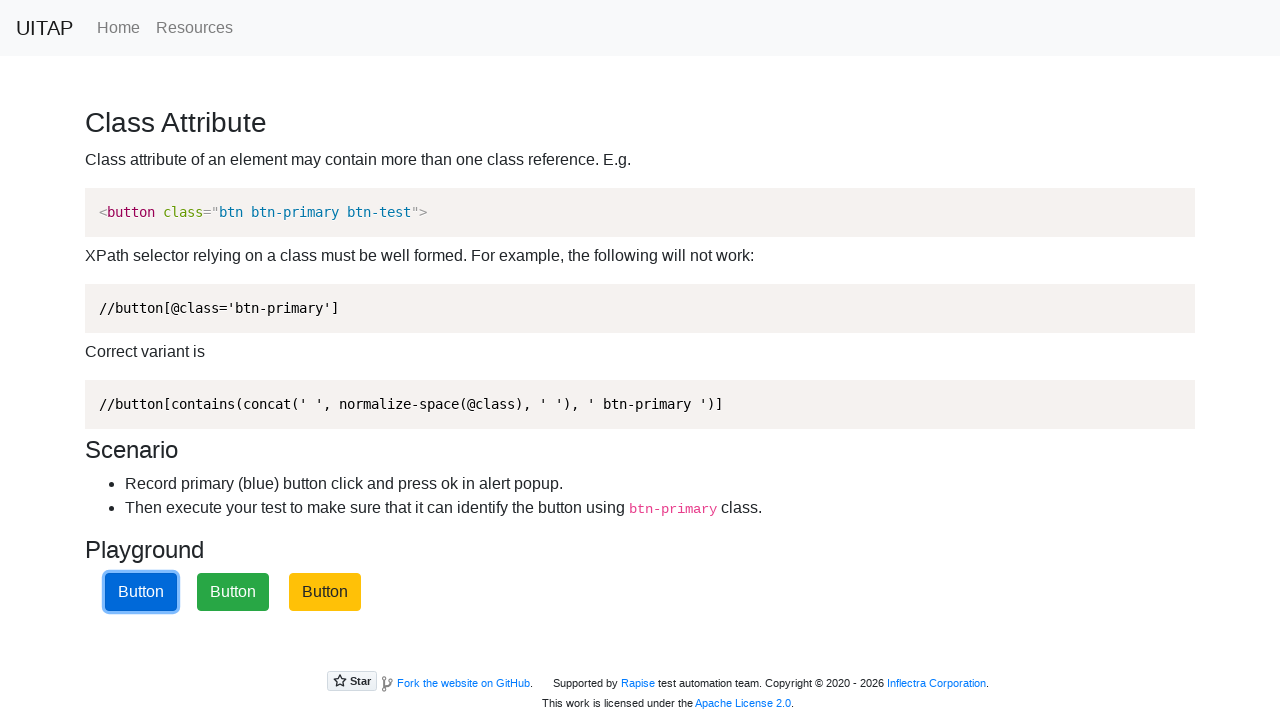